Tests calendar date picker by directly navigating to a specific year, month and date (June 15, 2027) using a more efficient approach

Starting URL: https://rahulshettyacademy.com/seleniumPractise/#/offers

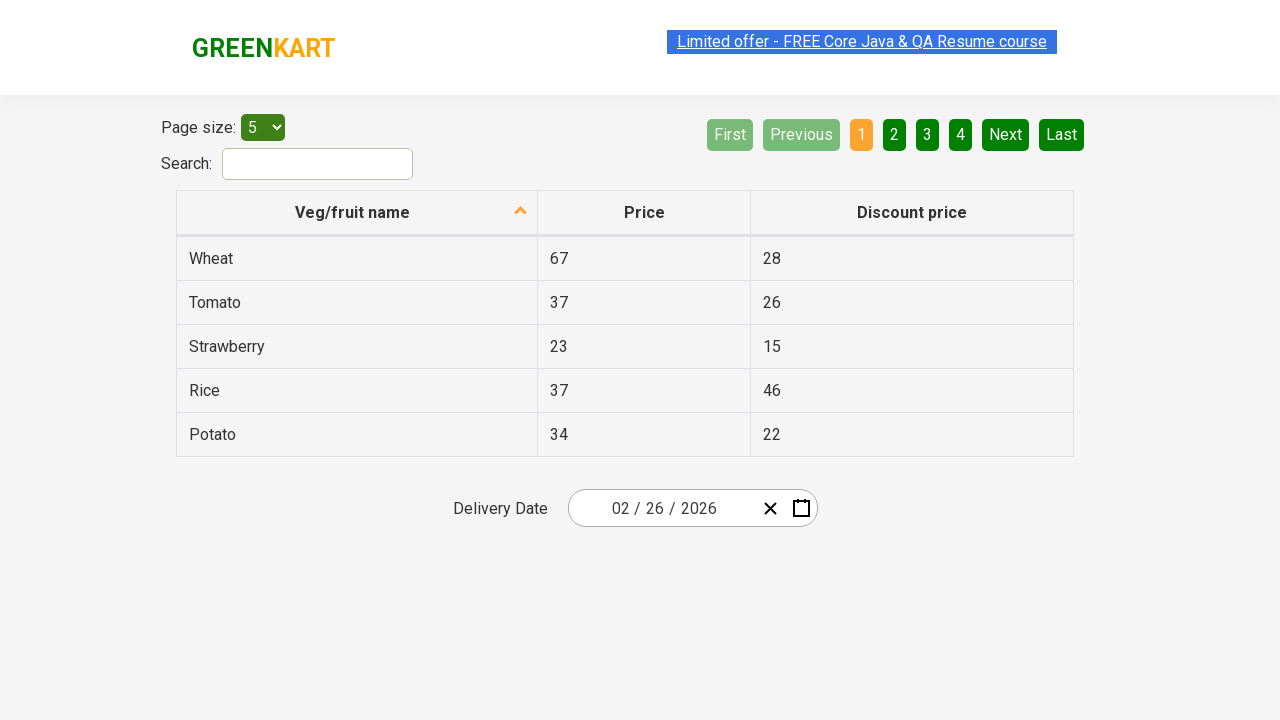

Waited 5 seconds for page to load
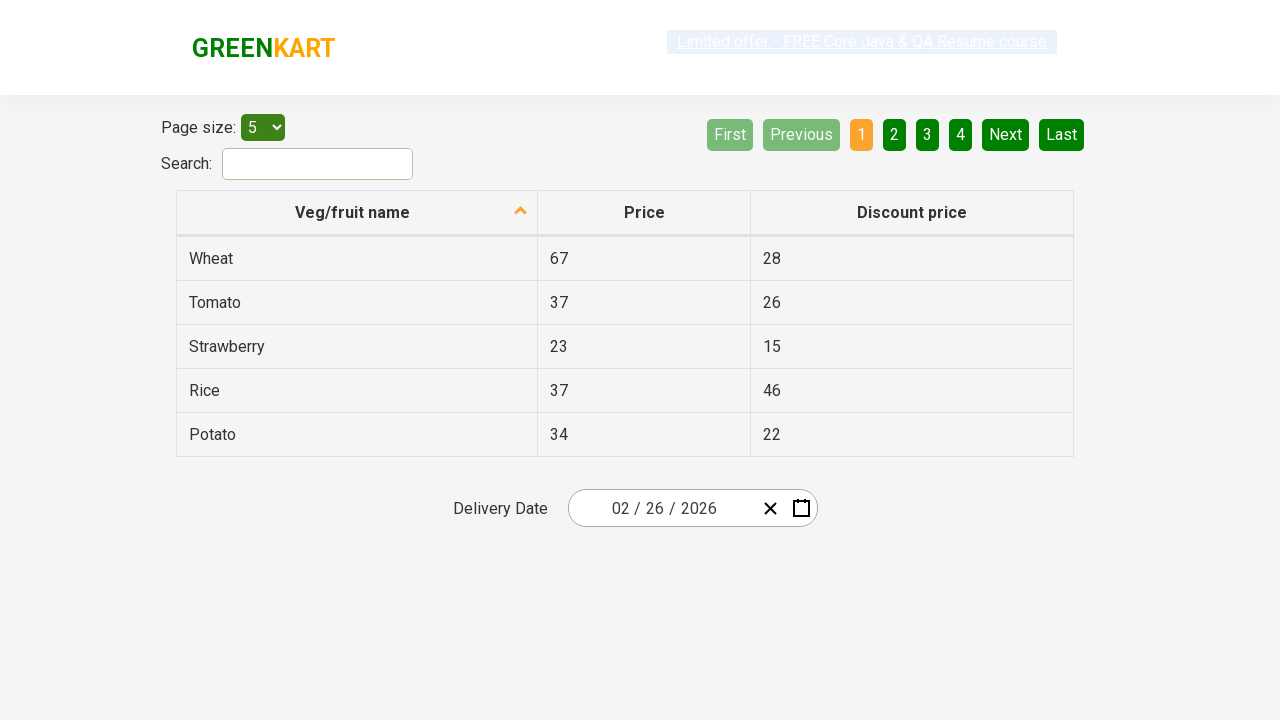

Clicked date picker input group to open calendar at (662, 508) on .react-date-picker__inputGroup
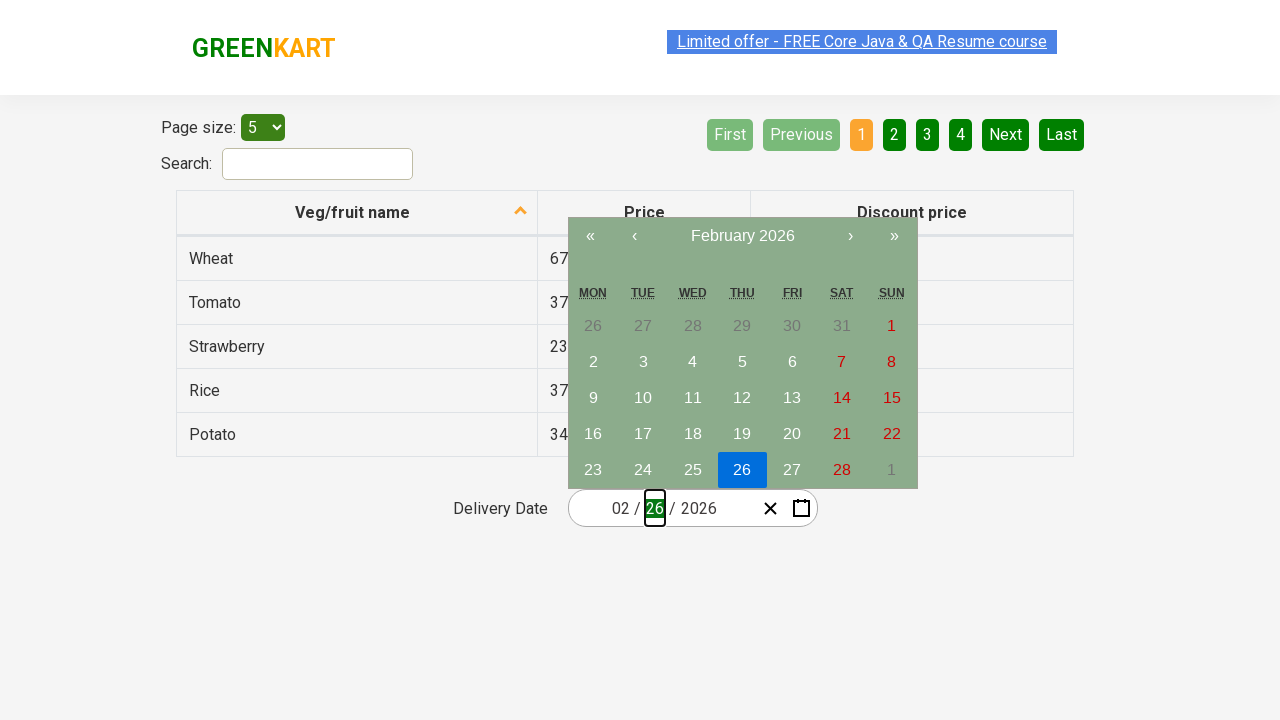

Clicked navigation label to navigate to month view at (742, 236) on .react-calendar__navigation__label
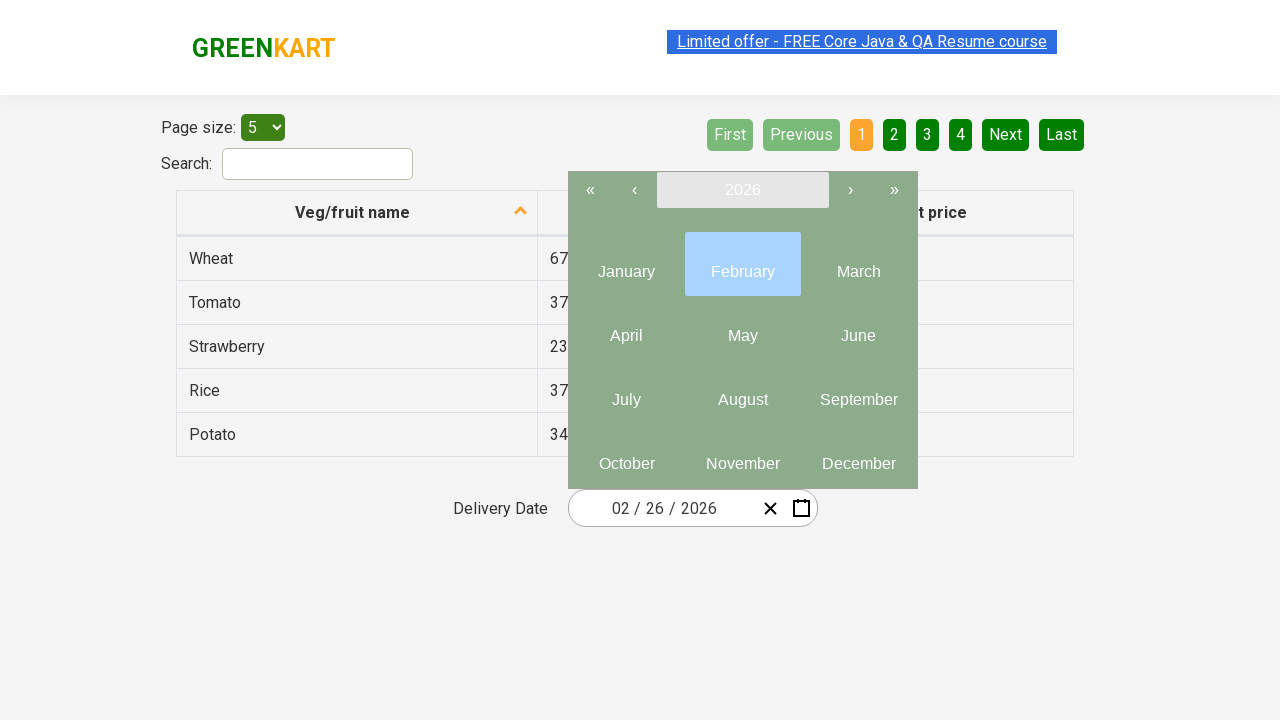

Clicked navigation label again to navigate to year view at (742, 190) on .react-calendar__navigation__label
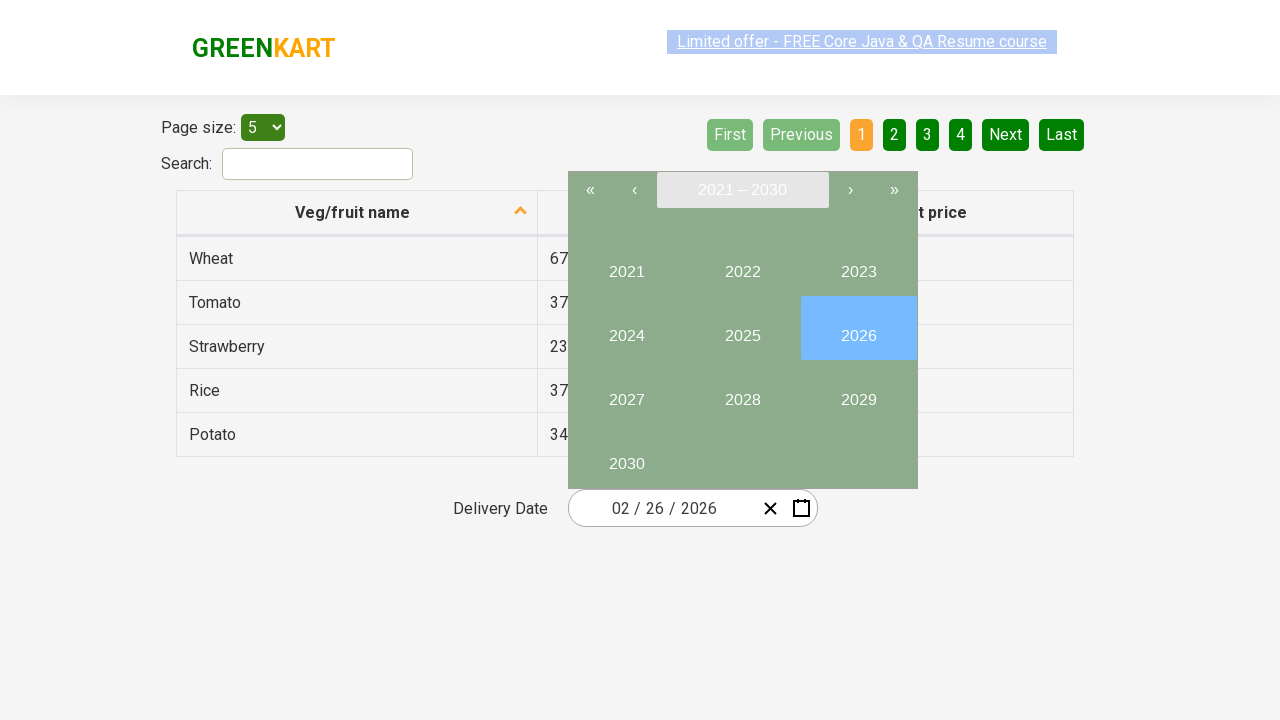

Selected year 2027 at (626, 392) on button:has-text('2027')
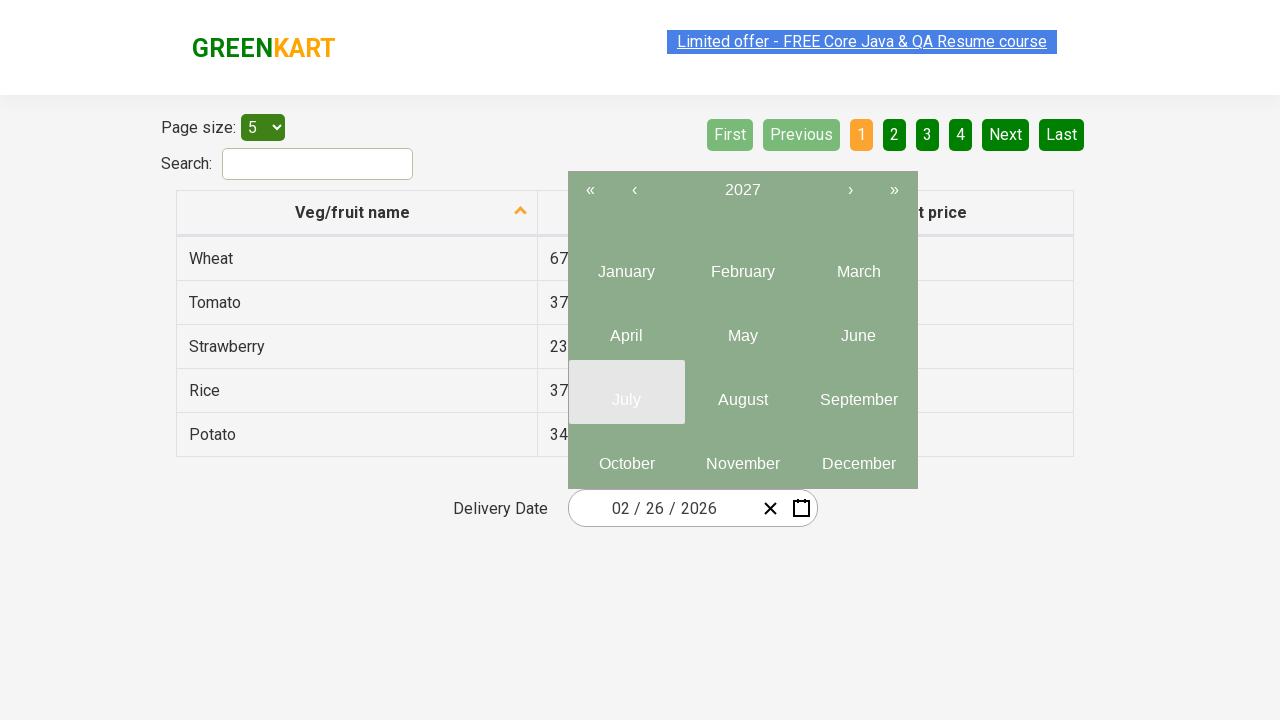

Selected June (month 6) from the year view at (858, 328) on .react-calendar__year-view__months__month >> nth=5
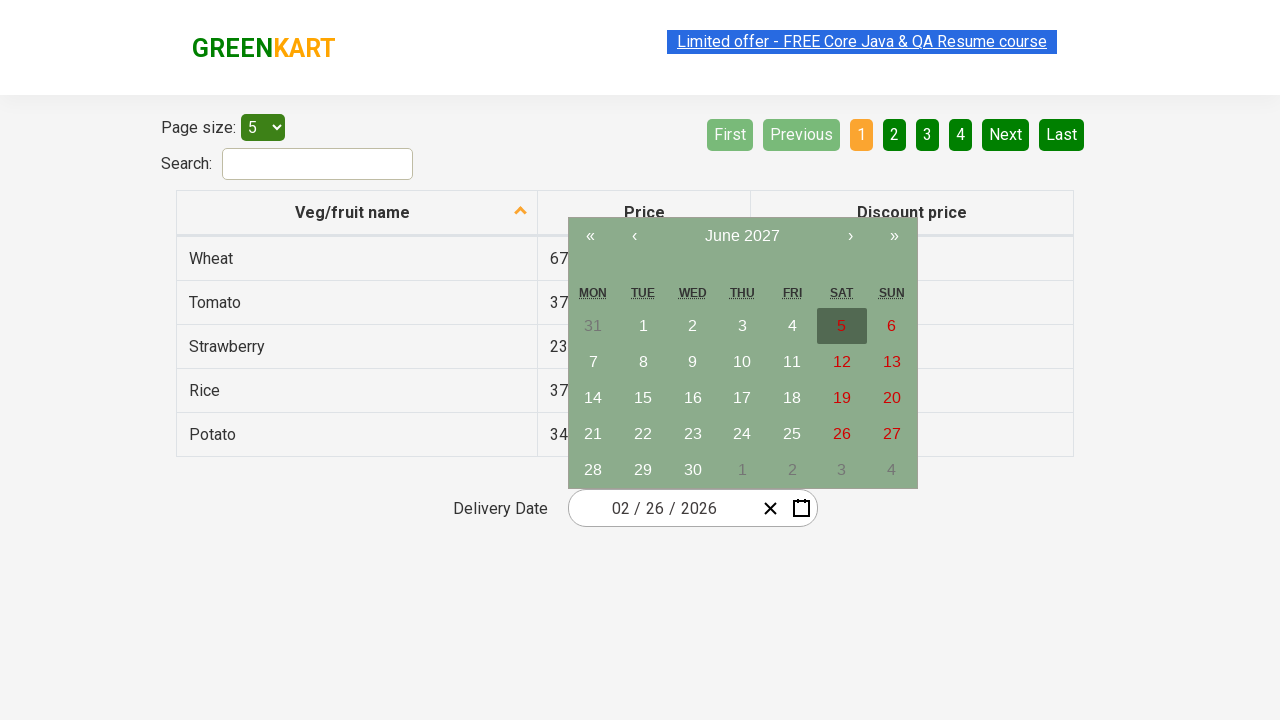

Selected day 15 to complete date selection of June 15, 2027 at (643, 398) on abbr:has-text('15')
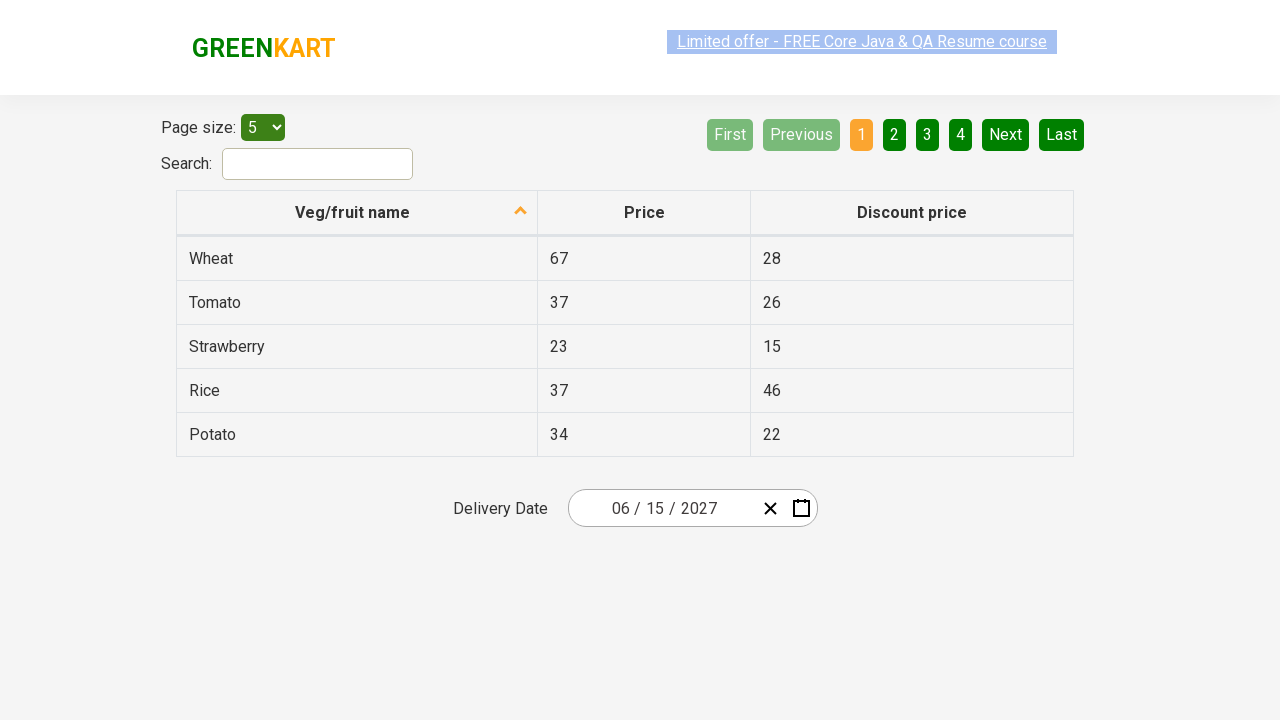

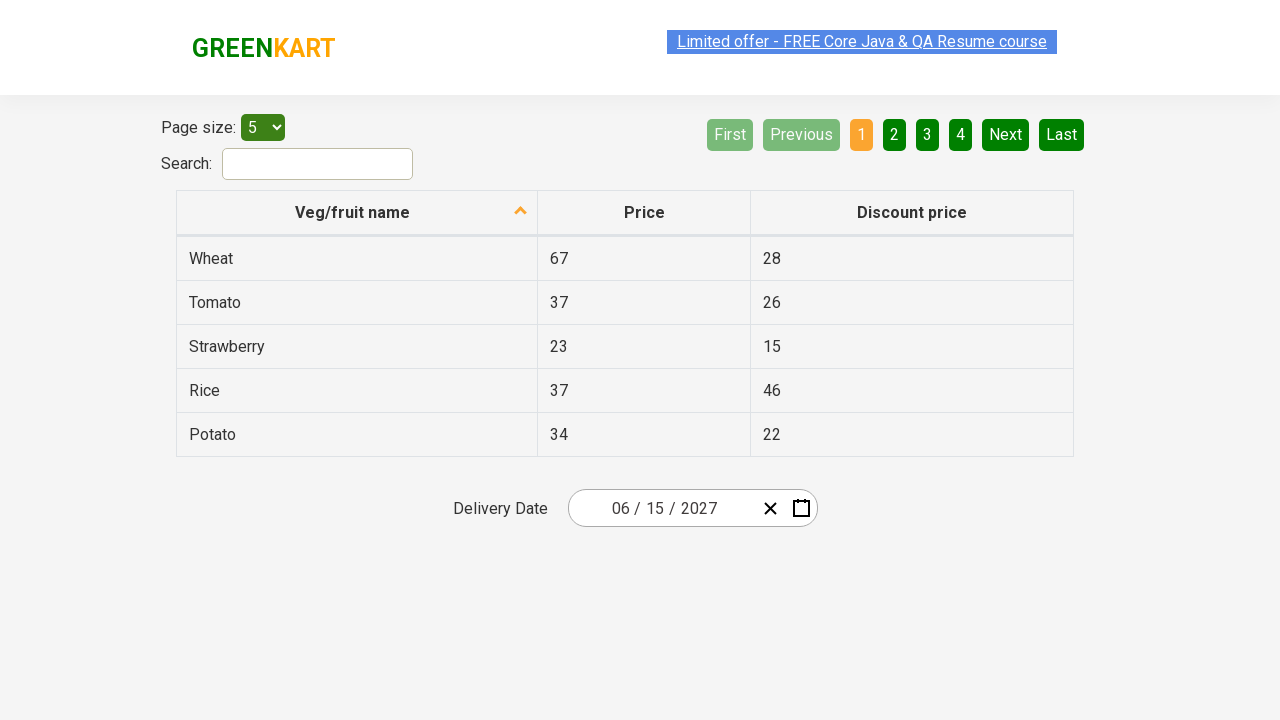